Navigates to a Yanolja hotel reviews page and scrolls down multiple times to load additional reviews via infinite scroll functionality.

Starting URL: https://nol.yanolja.com/reviews/domestic/1000111922?sort=HOST_CHOICE

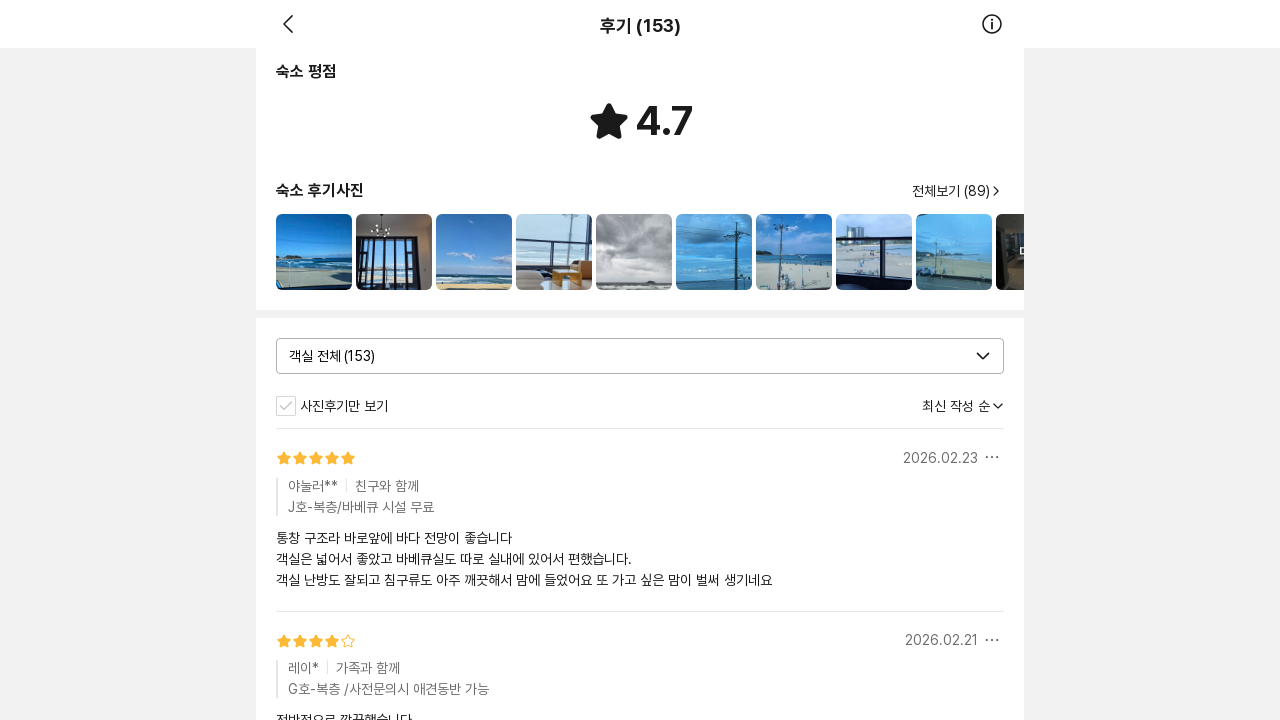

Waited 3 seconds for initial page load
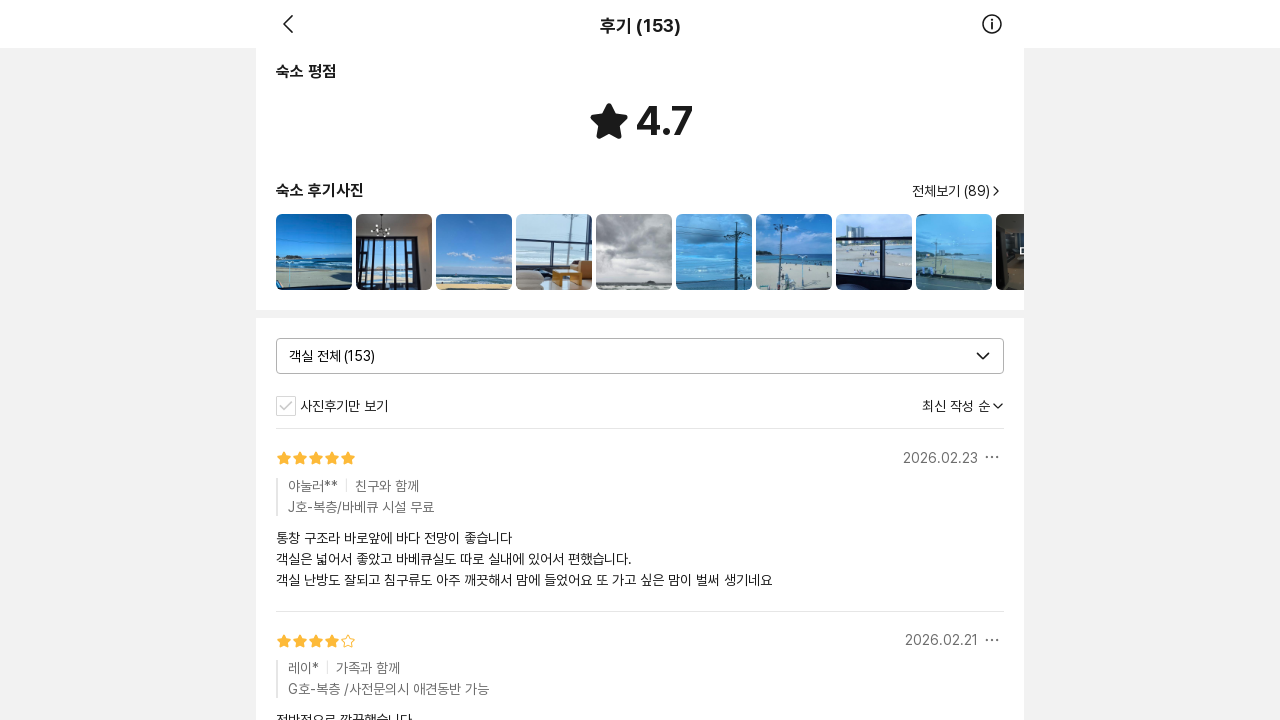

Scrolled to bottom of page (iteration 1/8)
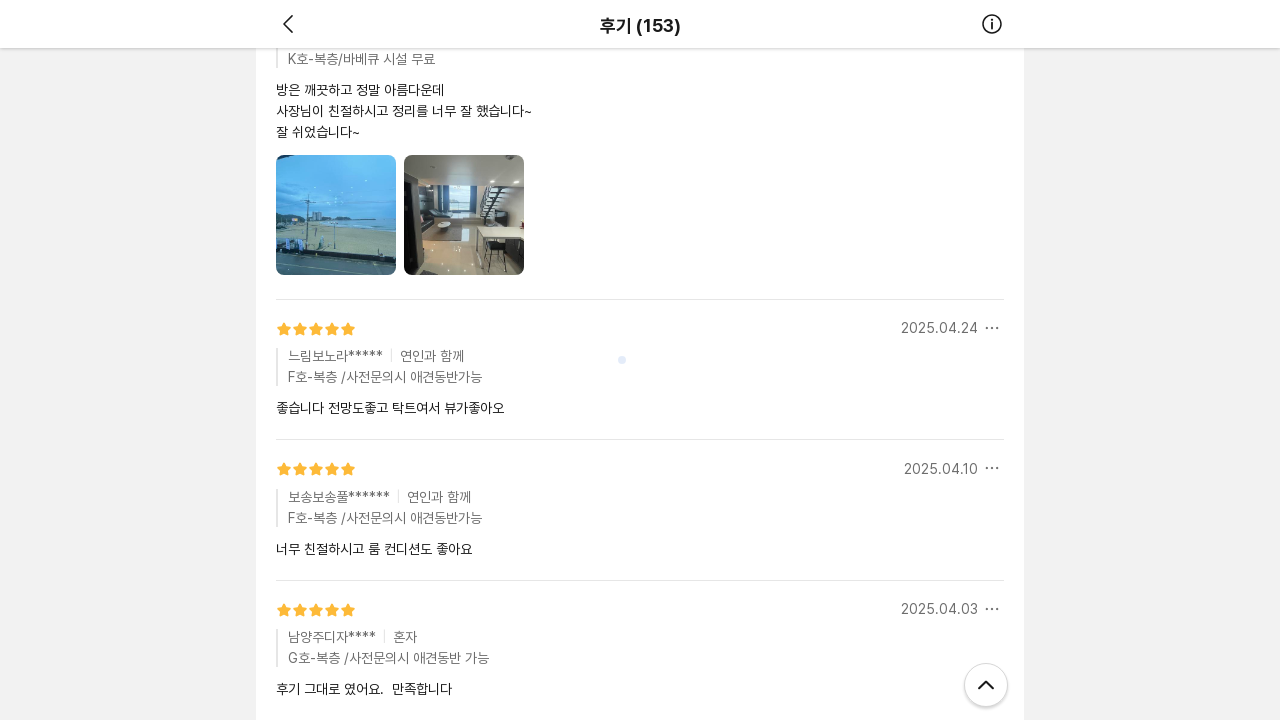

Waited 2 seconds for new reviews to load (iteration 1/8)
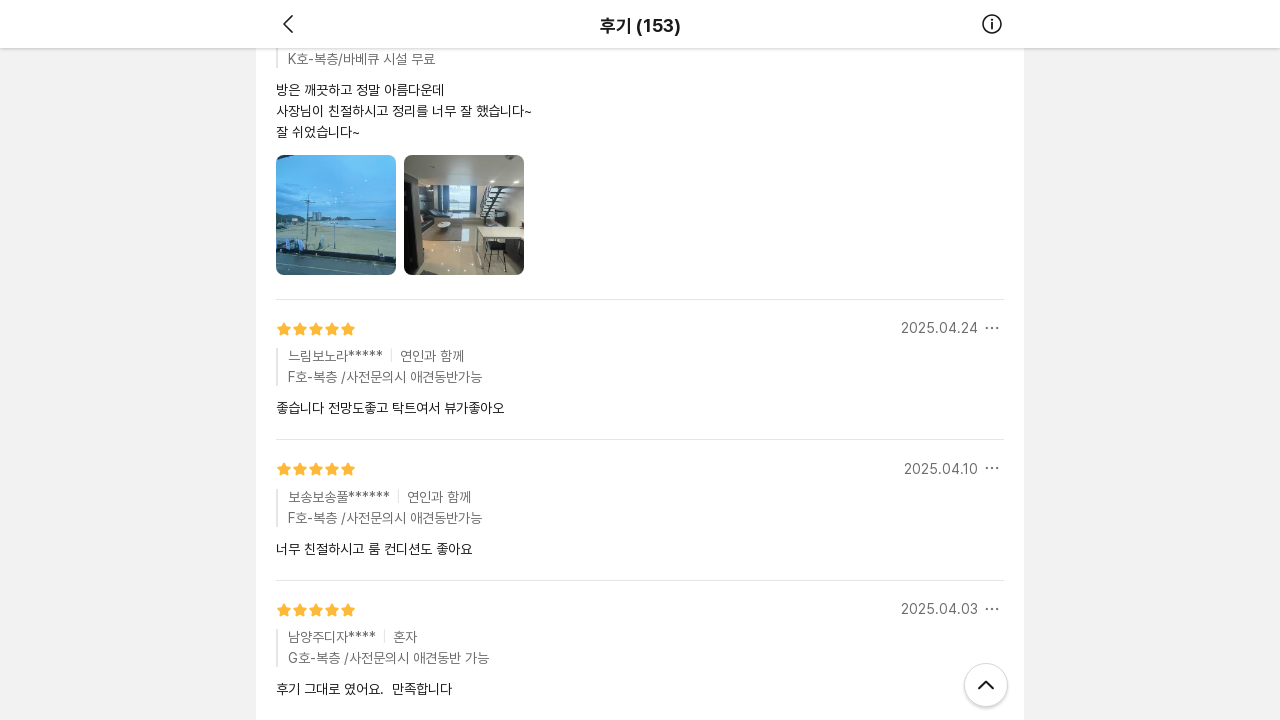

Scrolled to bottom of page (iteration 2/8)
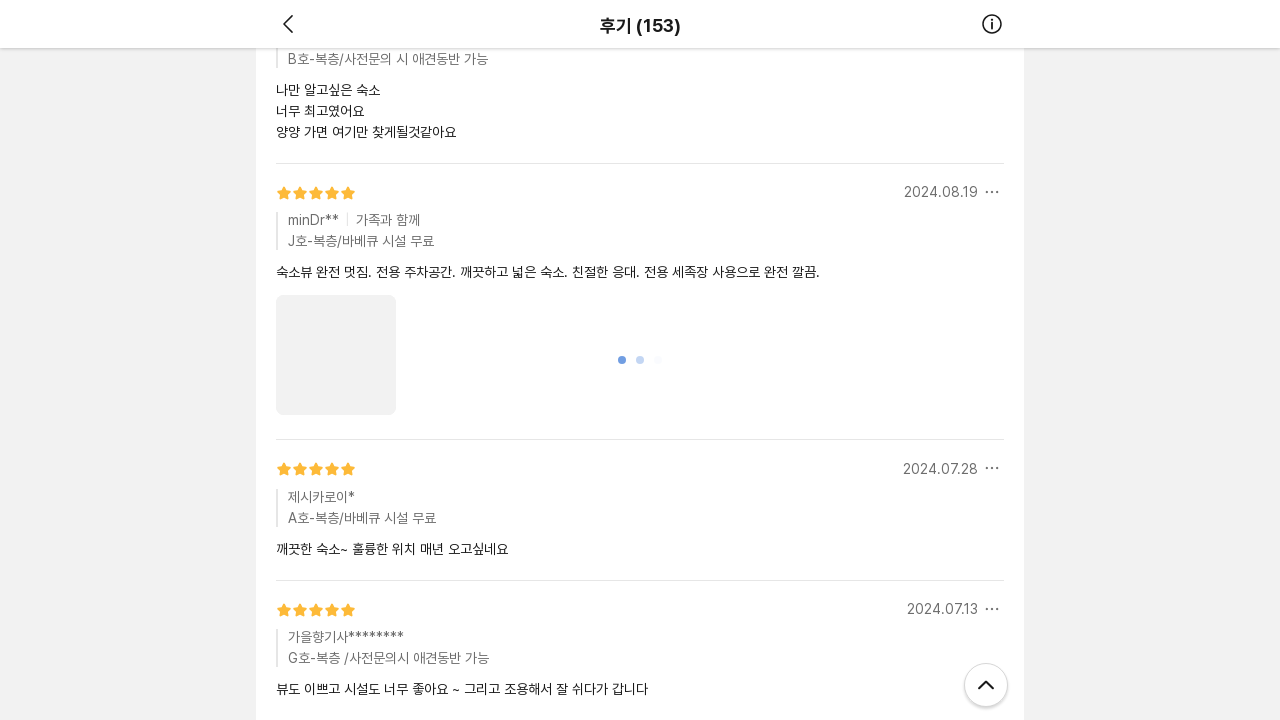

Waited 2 seconds for new reviews to load (iteration 2/8)
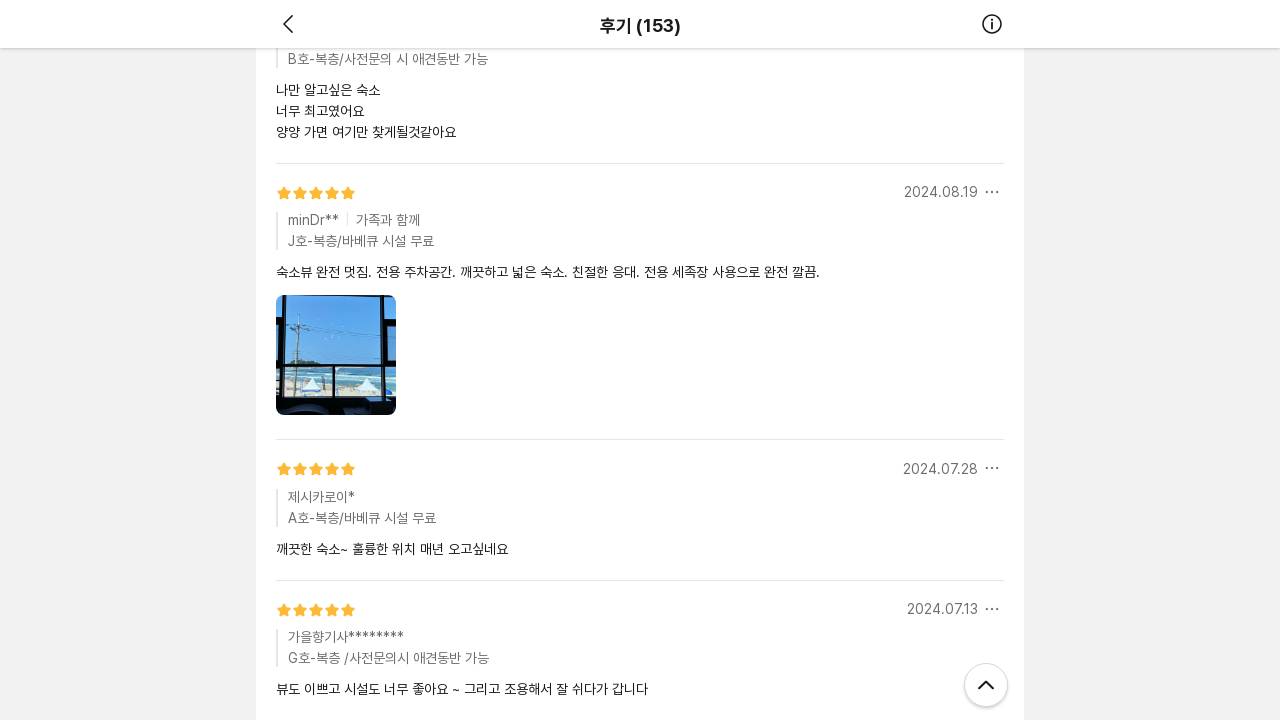

Scrolled to bottom of page (iteration 3/8)
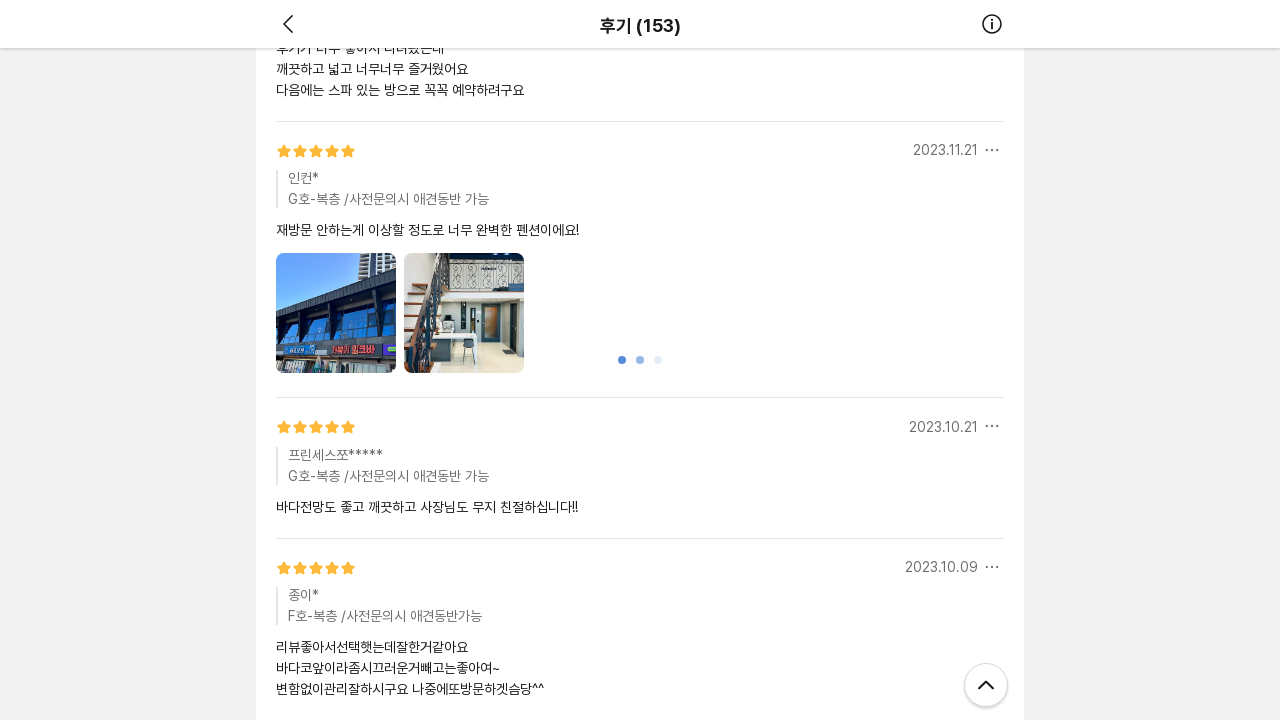

Waited 2 seconds for new reviews to load (iteration 3/8)
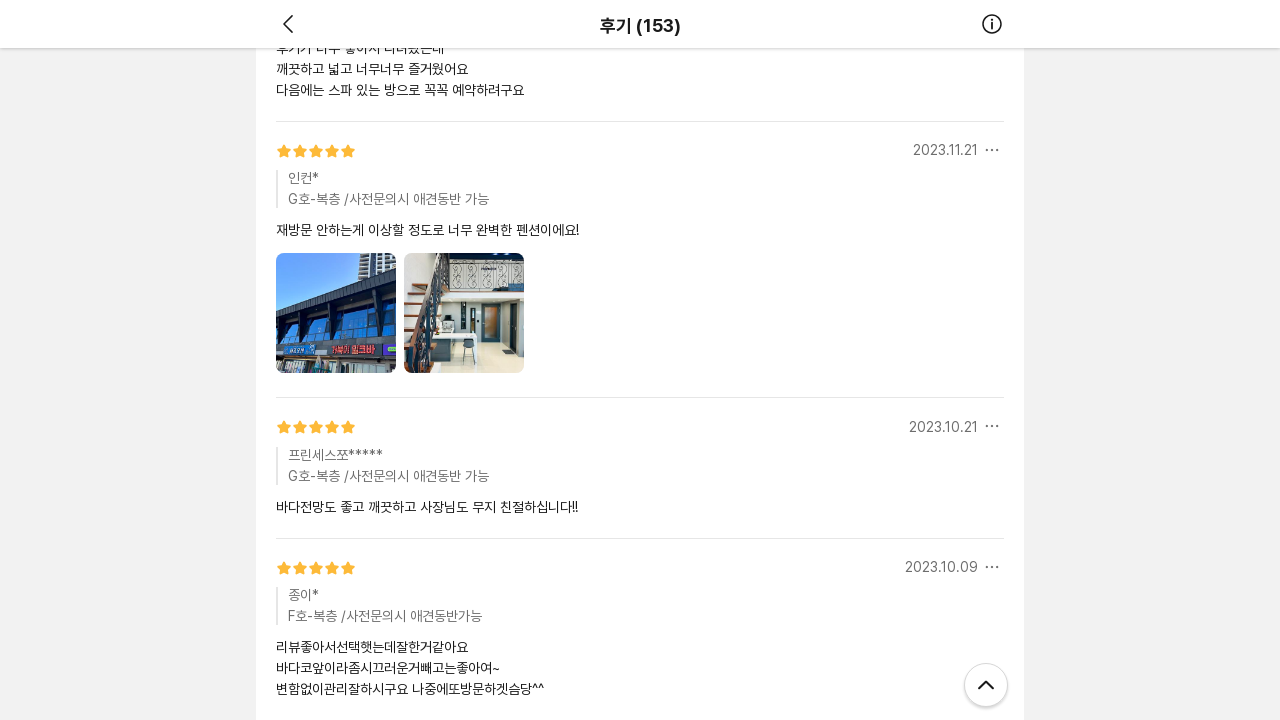

Scrolled to bottom of page (iteration 4/8)
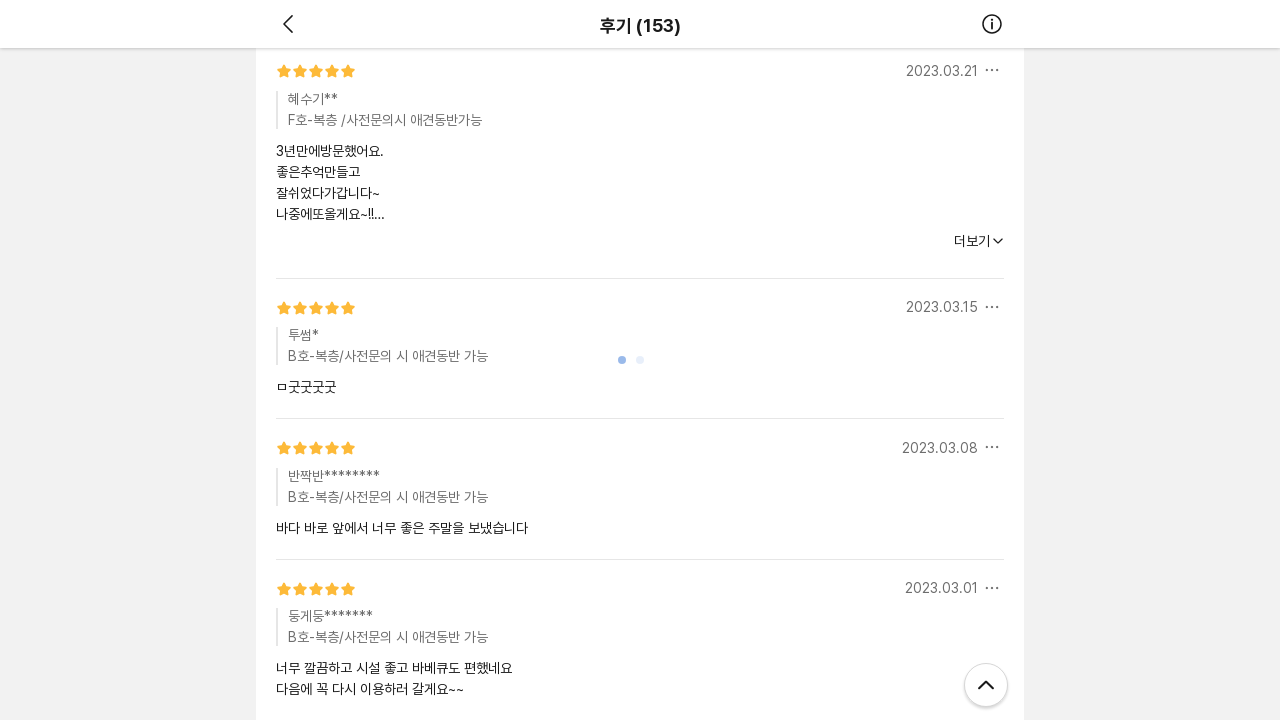

Waited 2 seconds for new reviews to load (iteration 4/8)
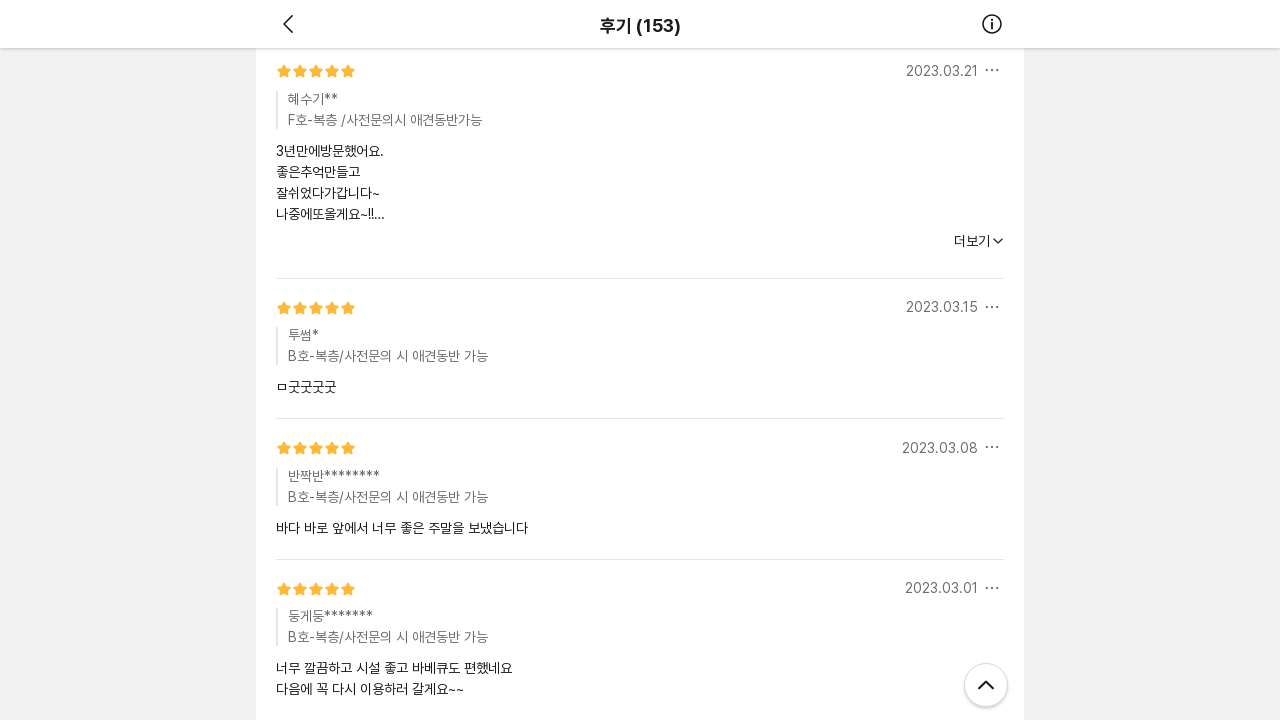

Scrolled to bottom of page (iteration 5/8)
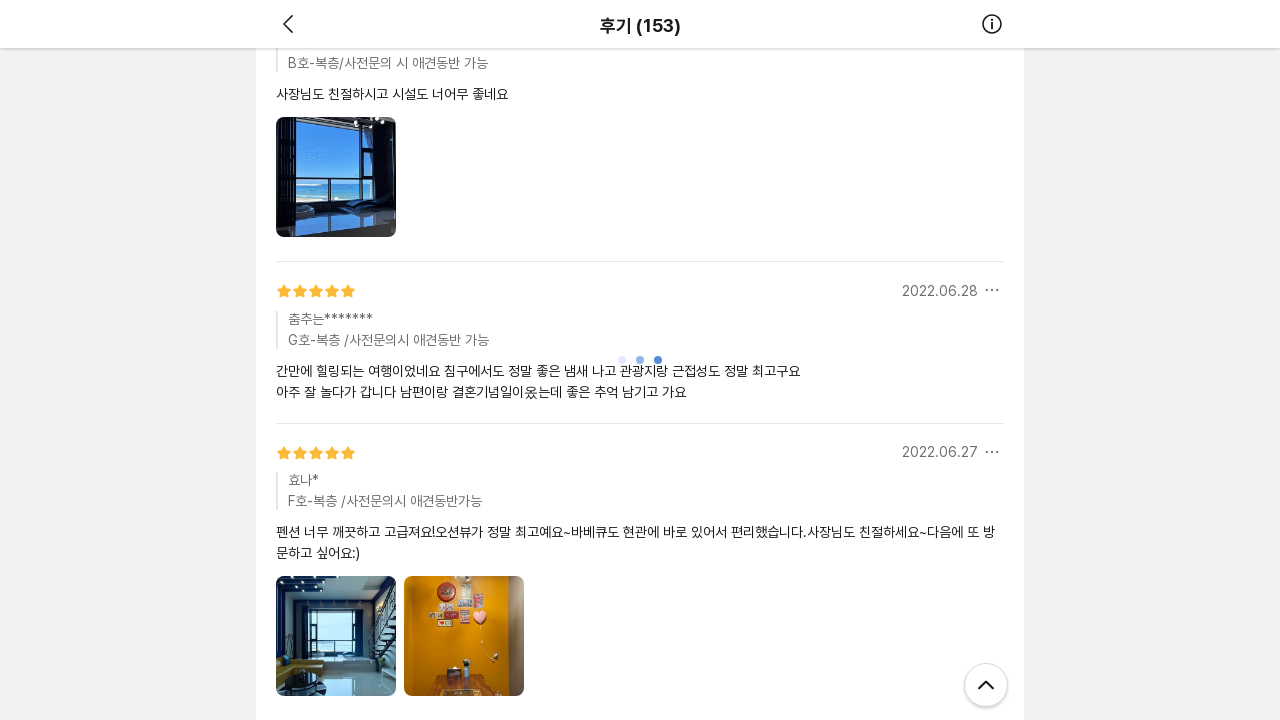

Waited 2 seconds for new reviews to load (iteration 5/8)
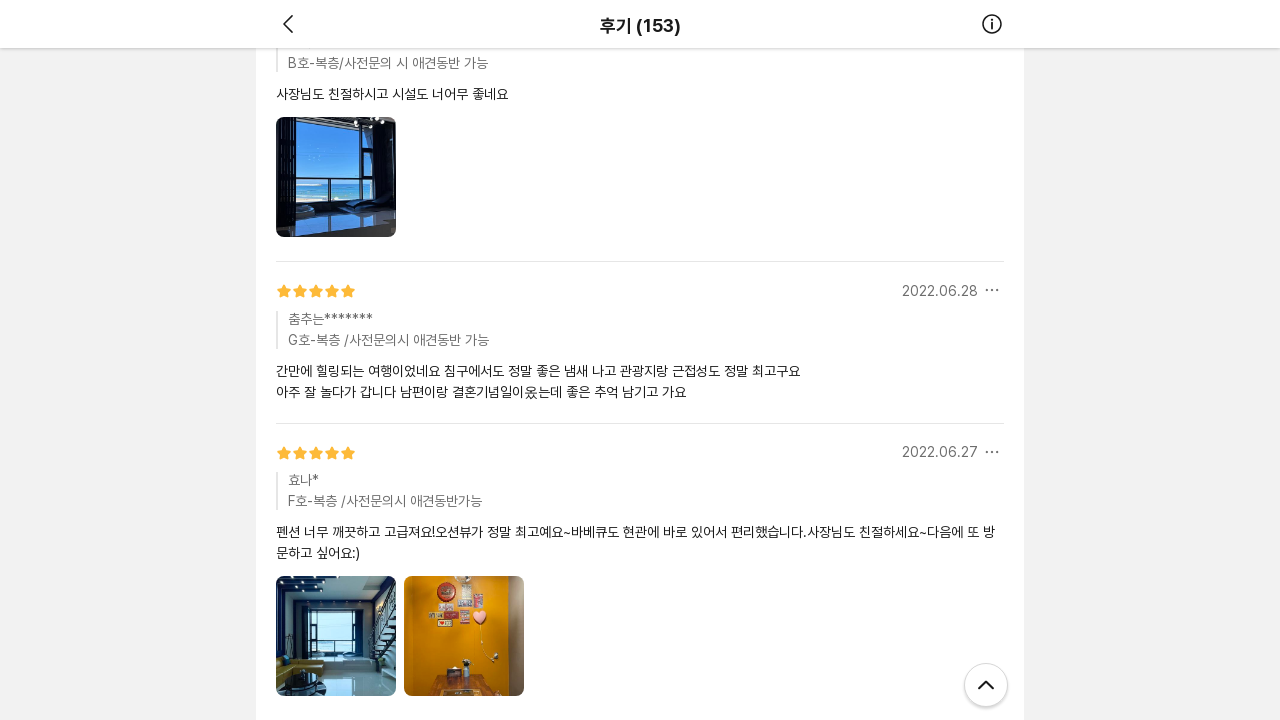

Scrolled to bottom of page (iteration 6/8)
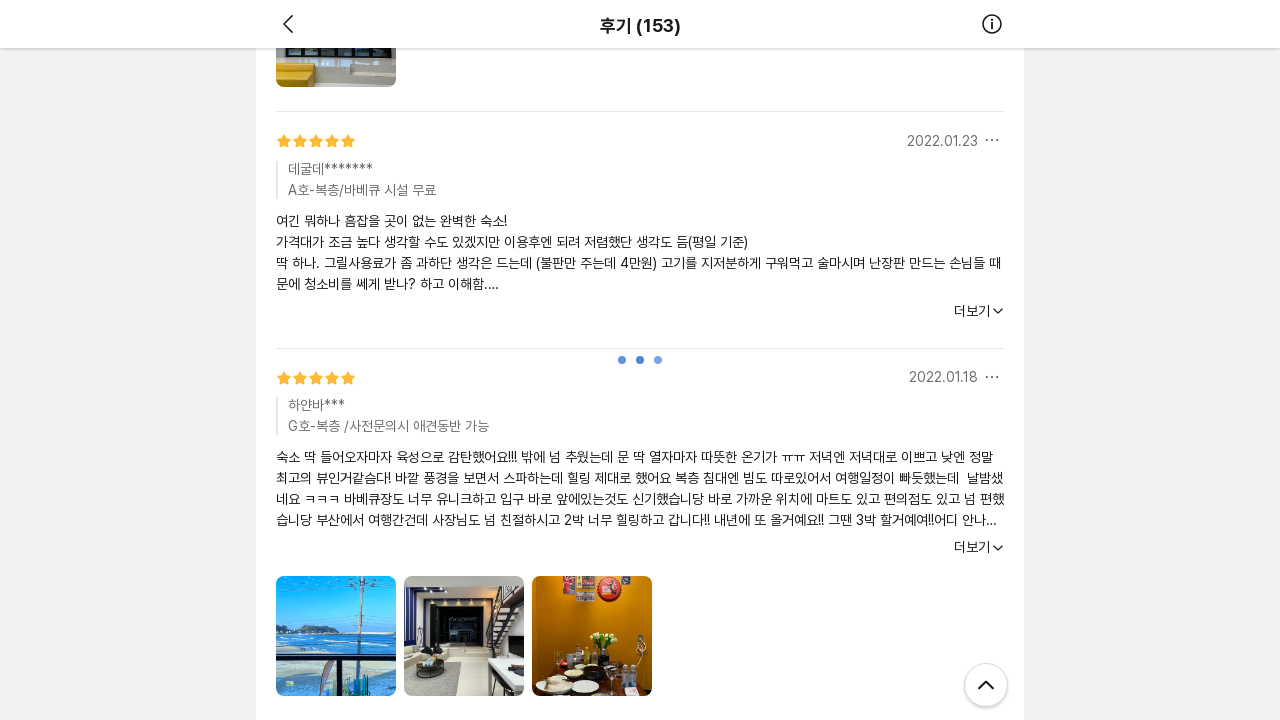

Waited 2 seconds for new reviews to load (iteration 6/8)
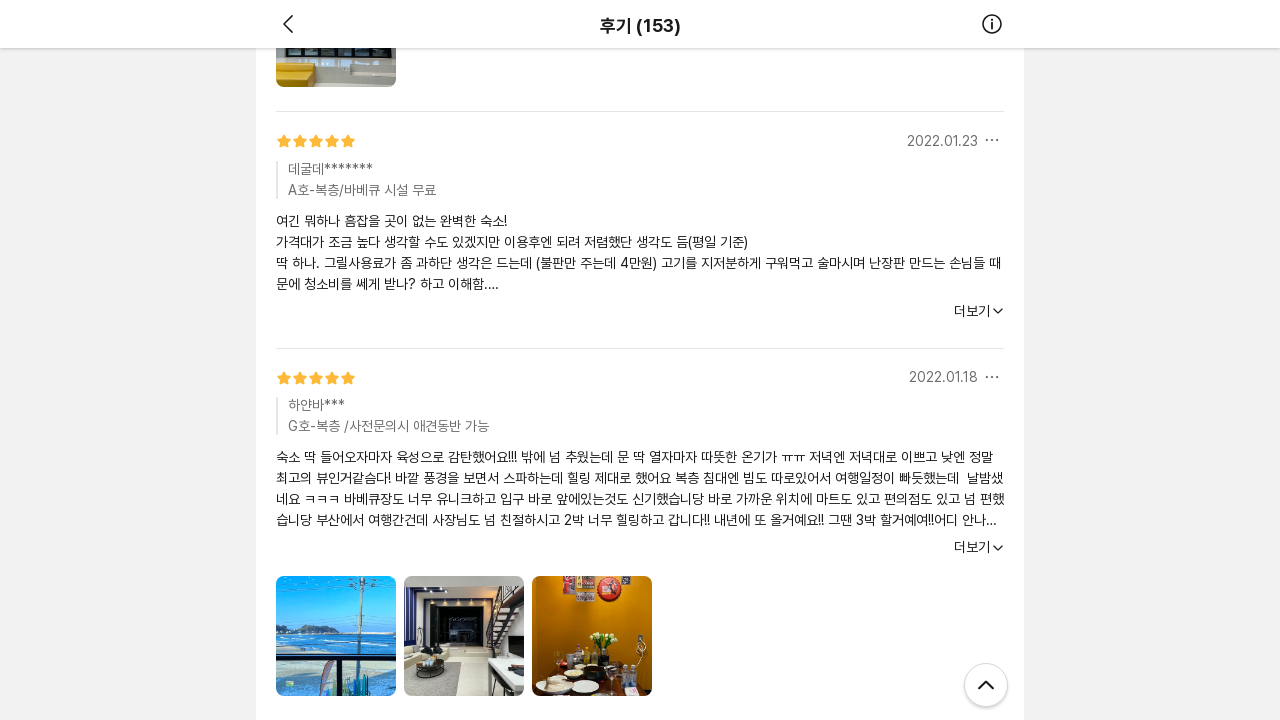

Scrolled to bottom of page (iteration 7/8)
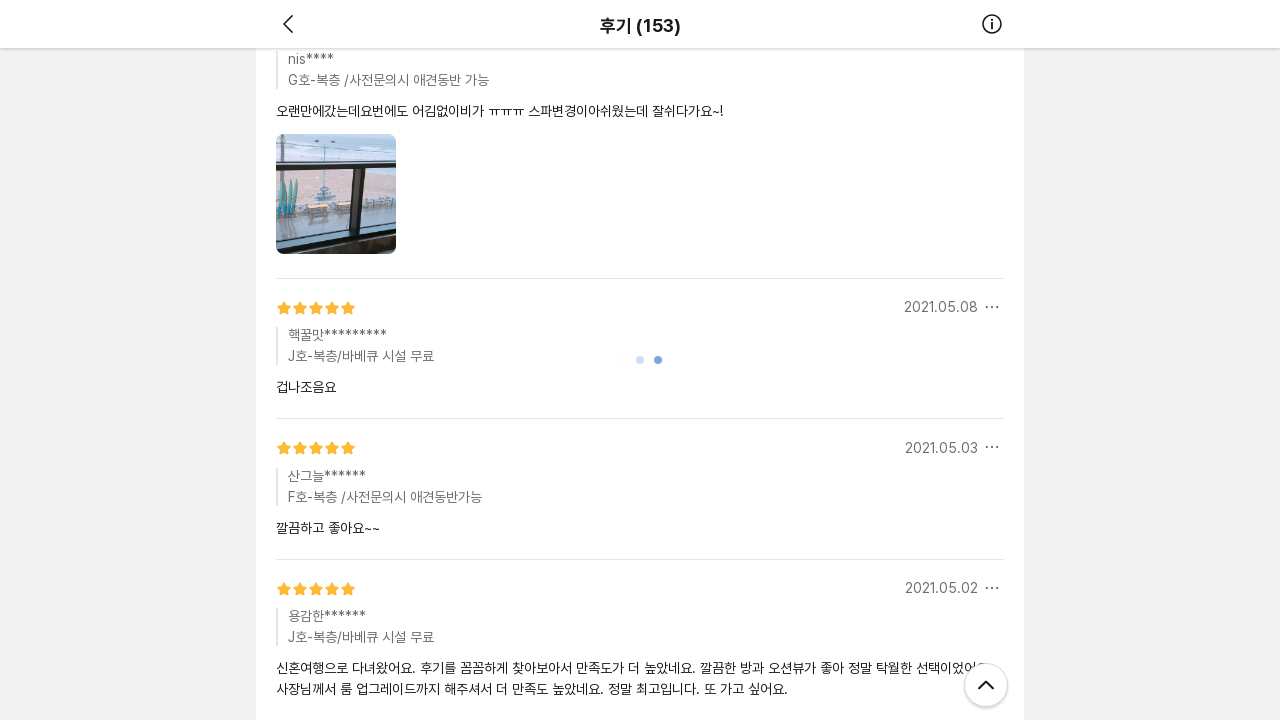

Waited 2 seconds for new reviews to load (iteration 7/8)
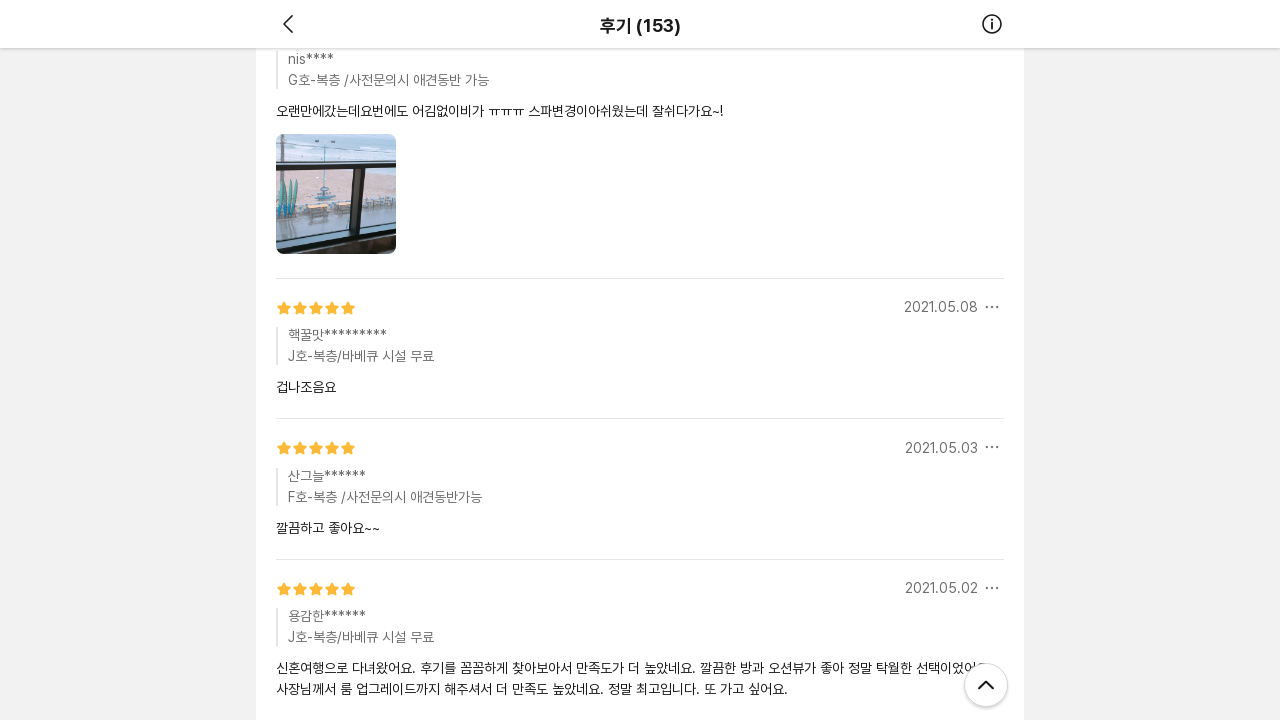

Scrolled to bottom of page (iteration 8/8)
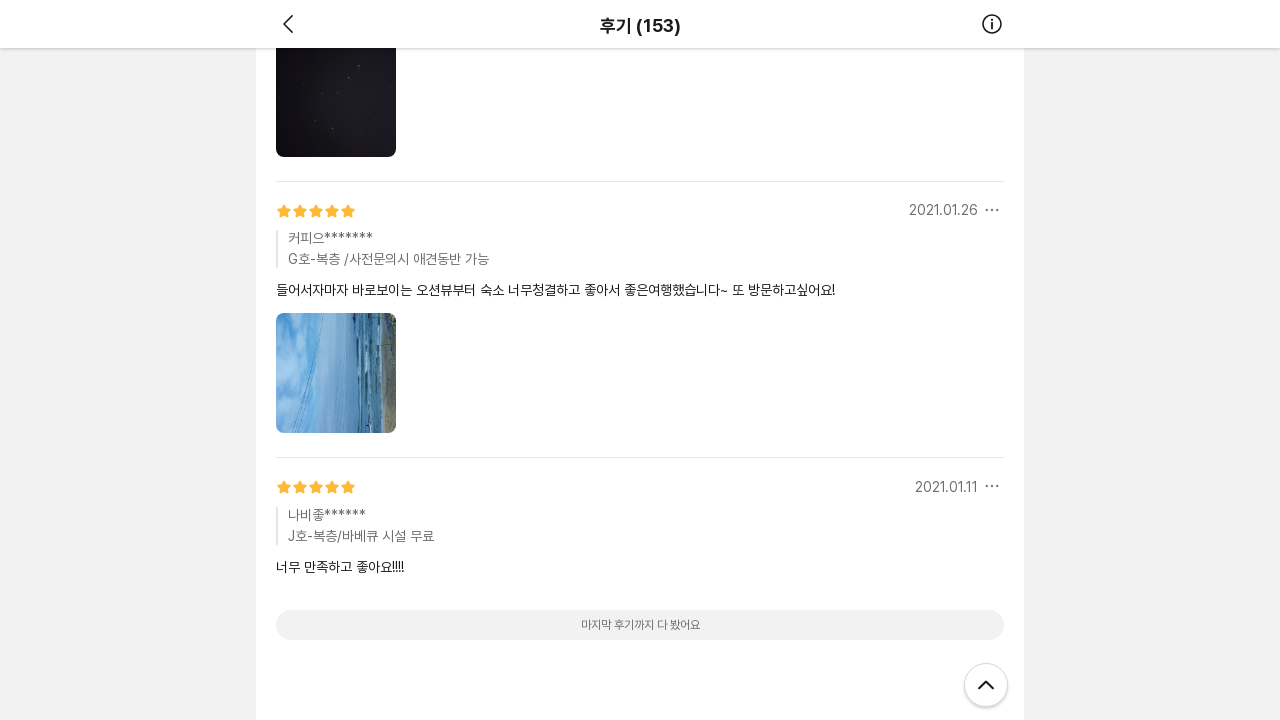

Waited 2 seconds for new reviews to load (iteration 8/8)
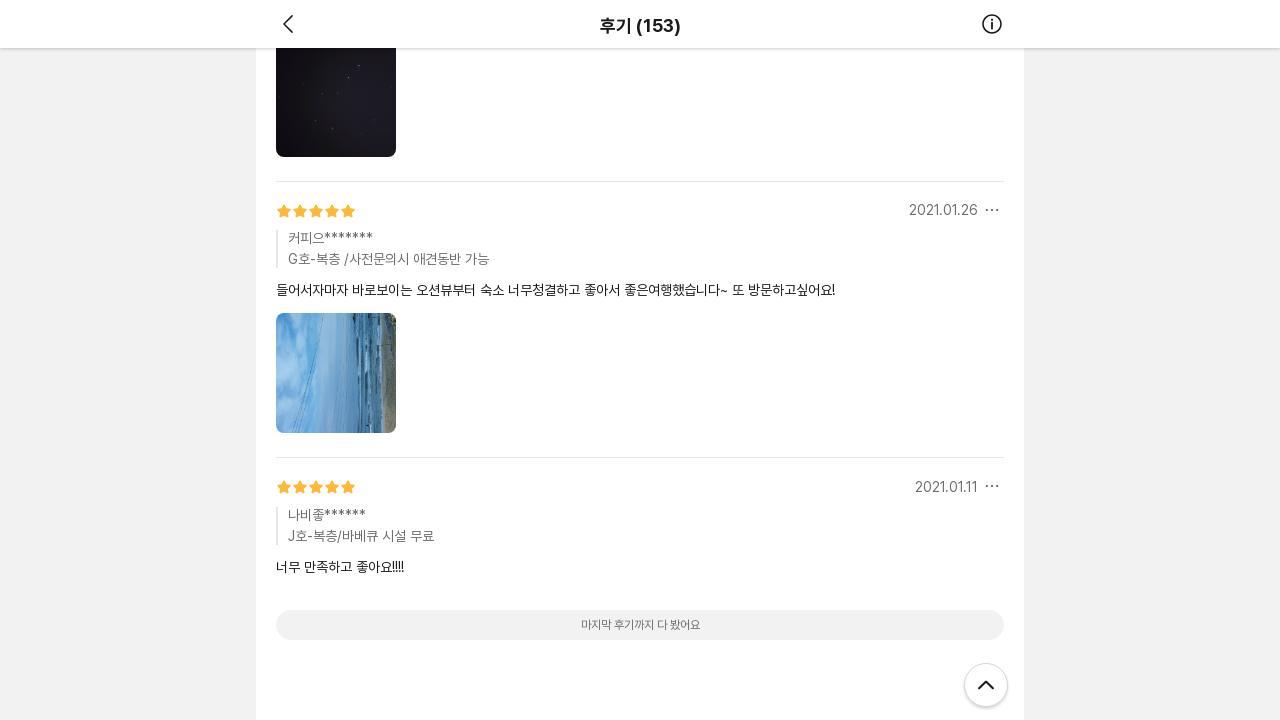

Review containers loaded and are now visible
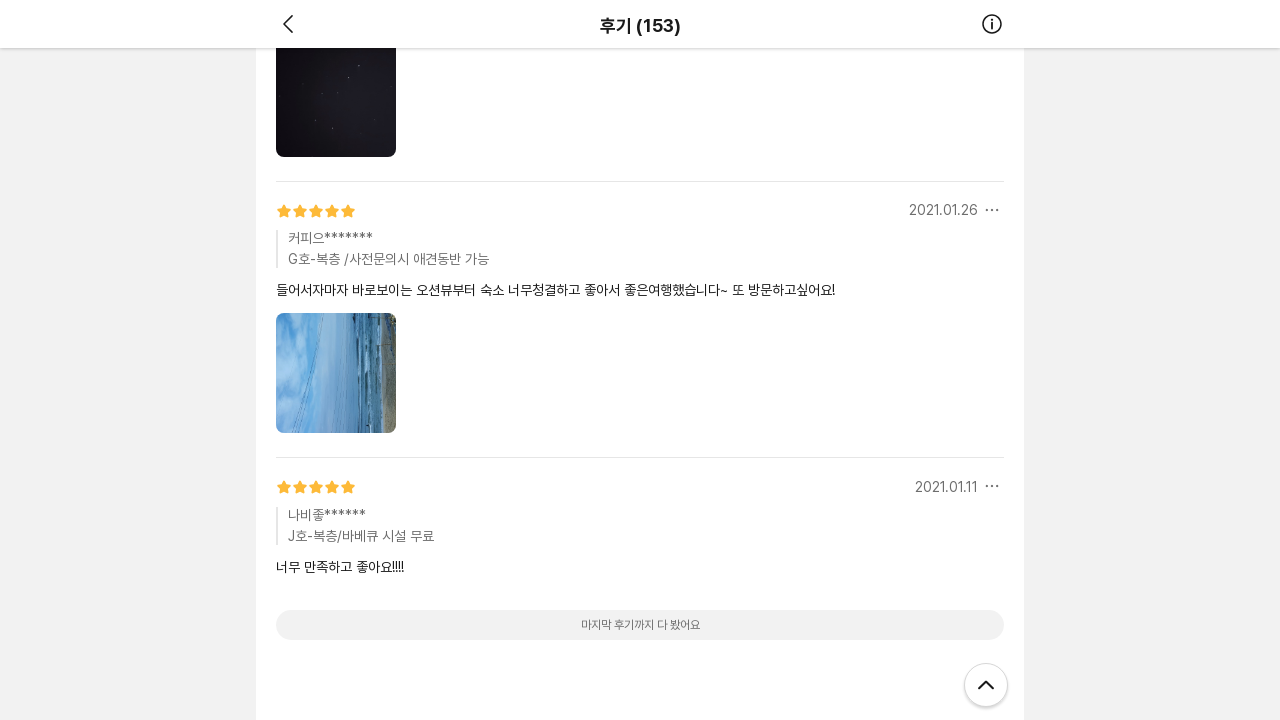

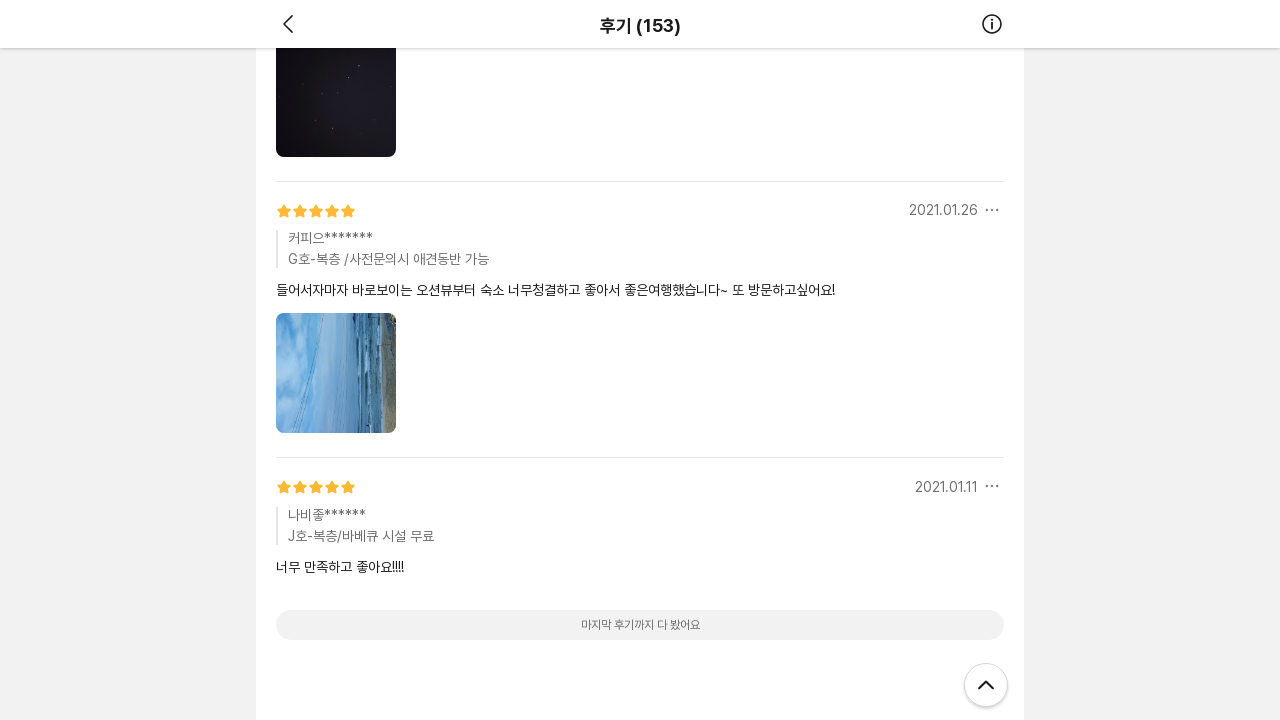